Tests dropdown selection functionality by selecting different options from a dropdown list

Starting URL: http://the-internet.herokuapp.com/dropdown

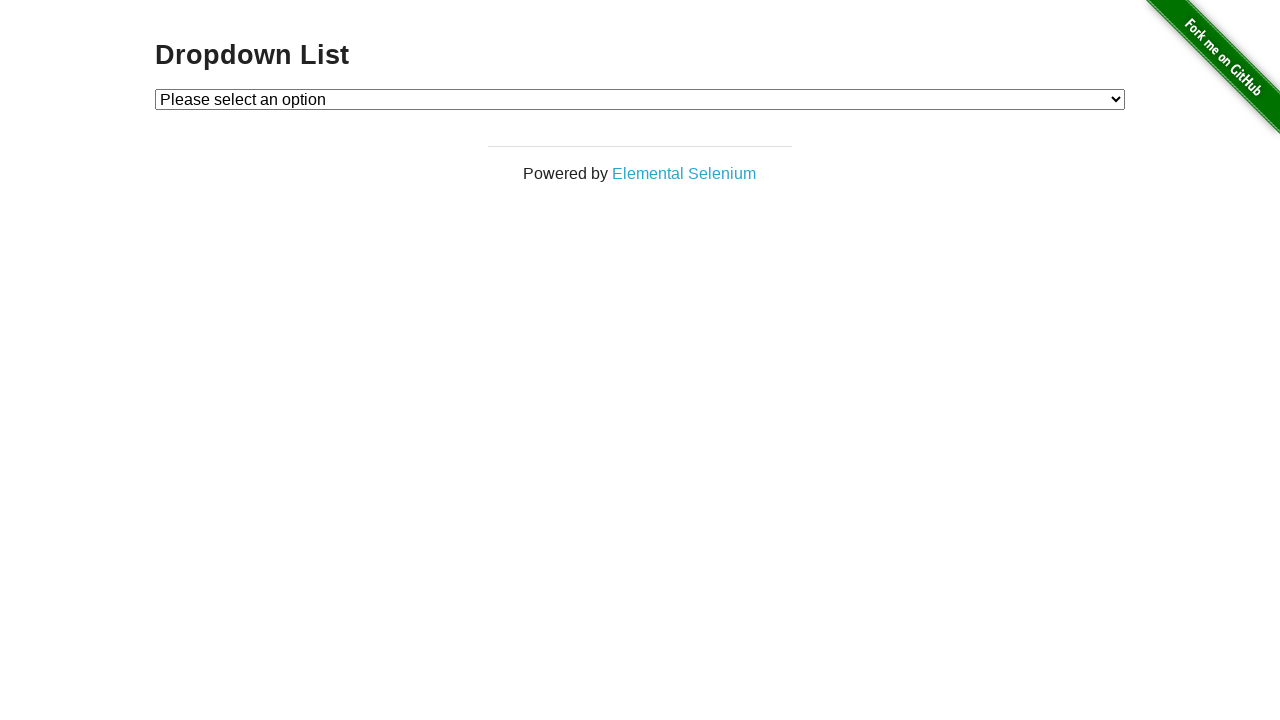

Waited for dropdown element to be present
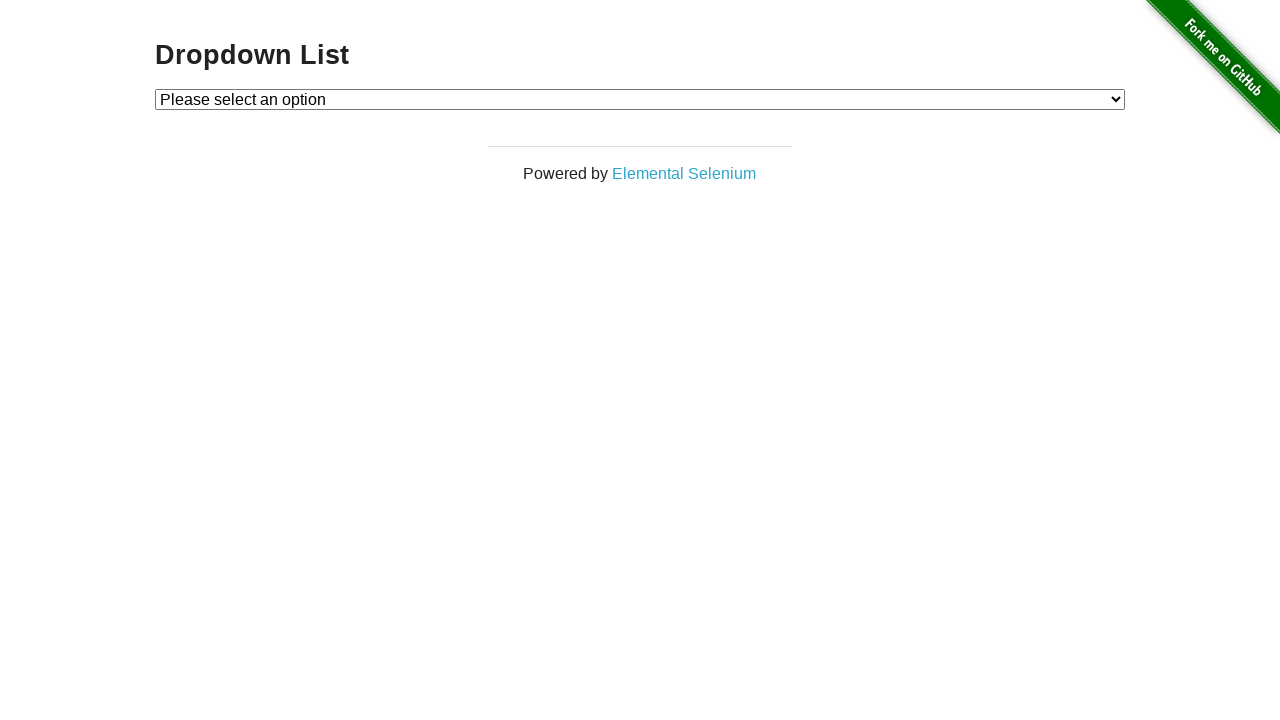

Selected Option 1 from dropdown list on #dropdown
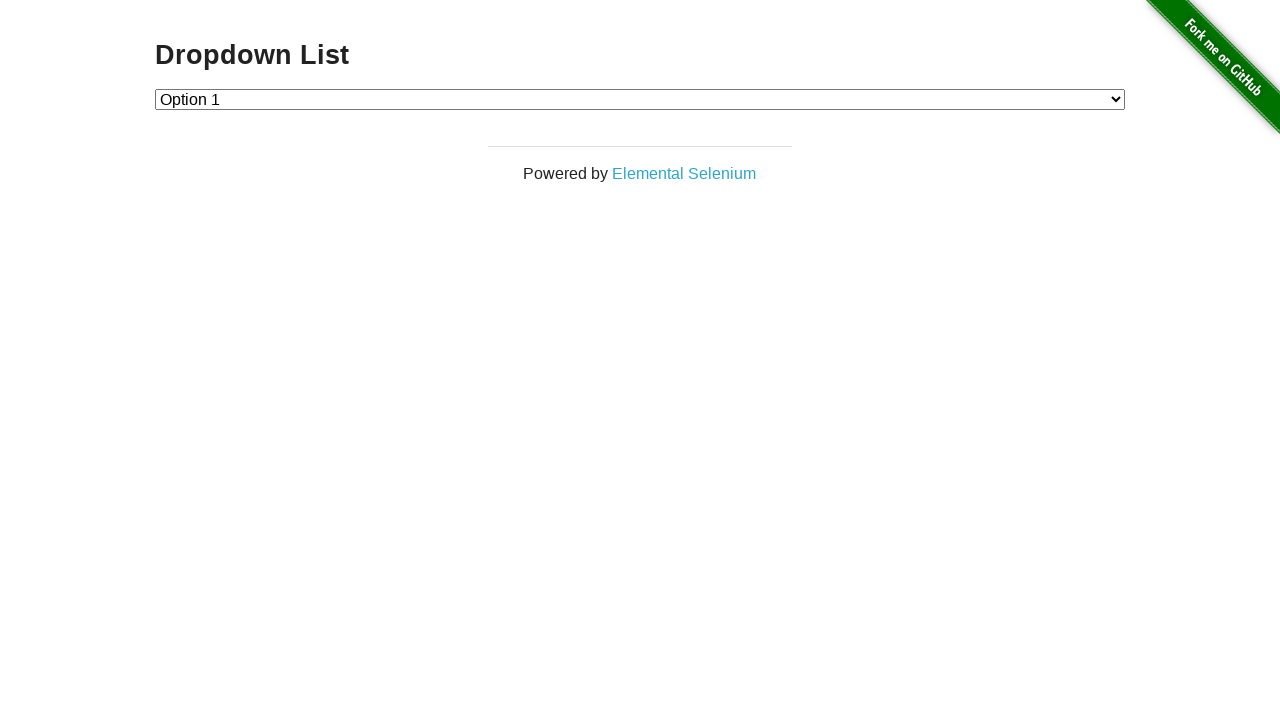

Selected Option 2 from dropdown list on #dropdown
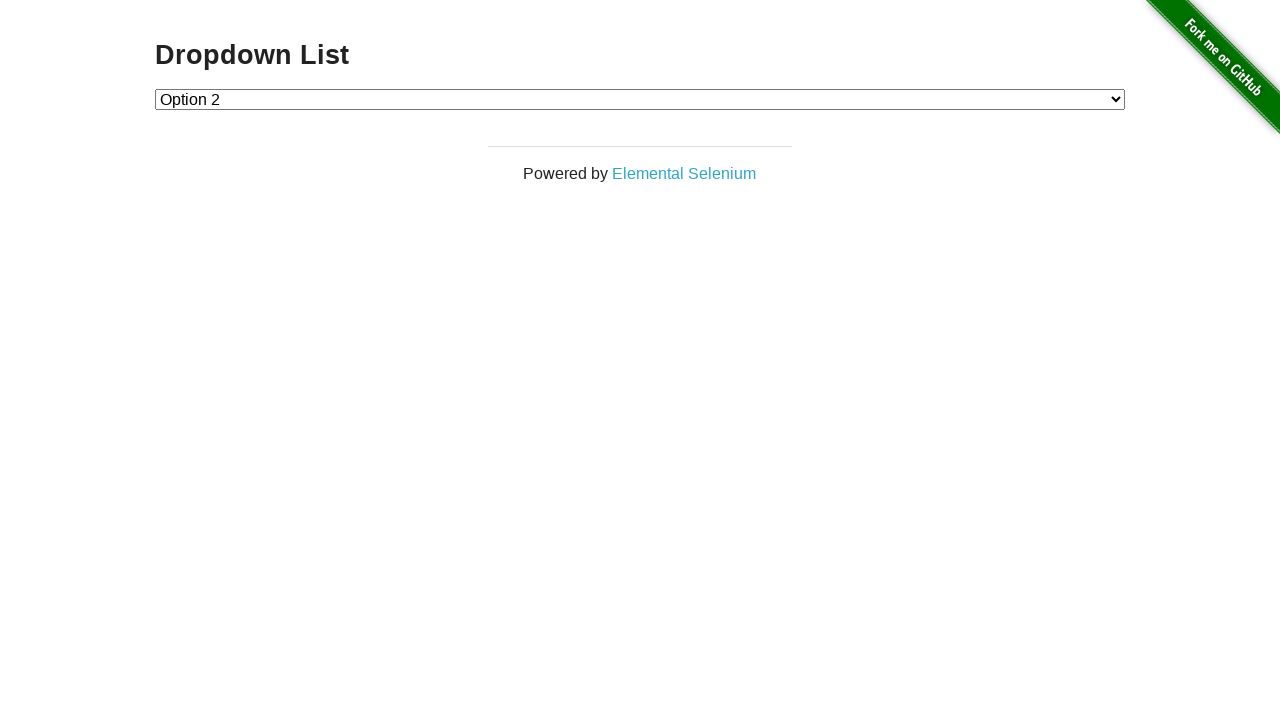

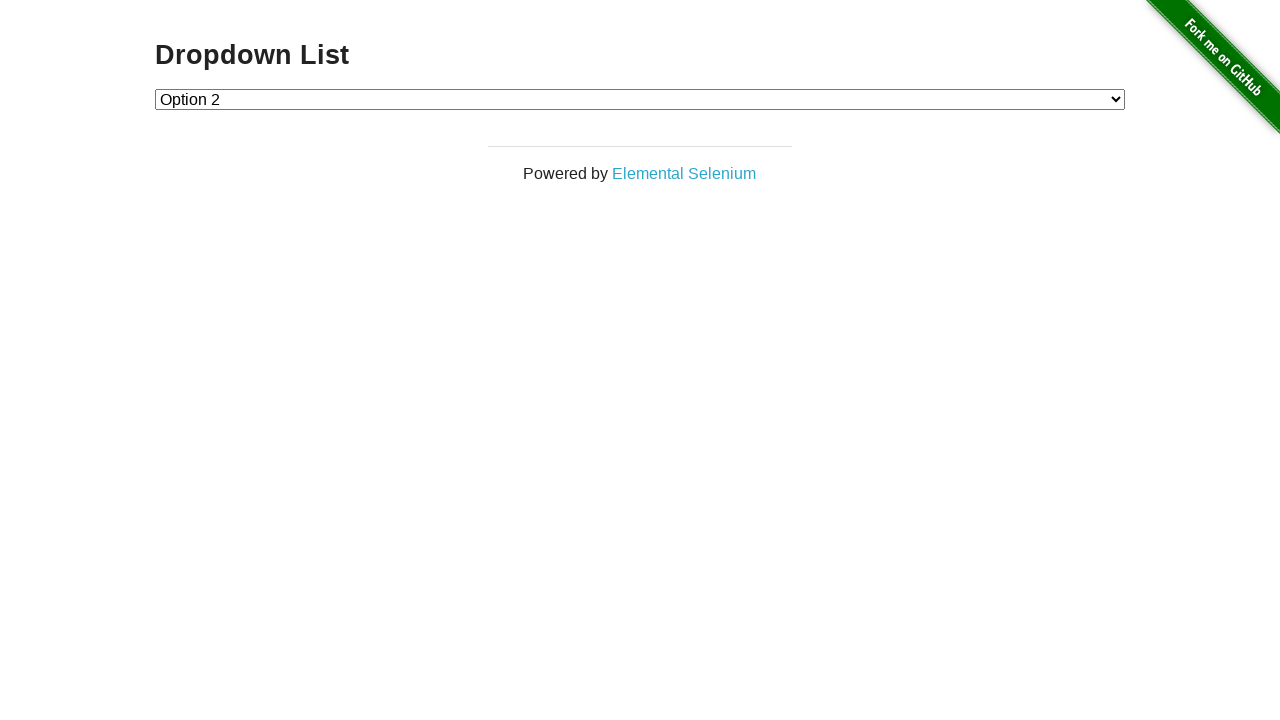